Tests that the mindfulness page is accessible and returns a 200 status code

Starting URL: https://www.spaceoutcat.com/mindfulness

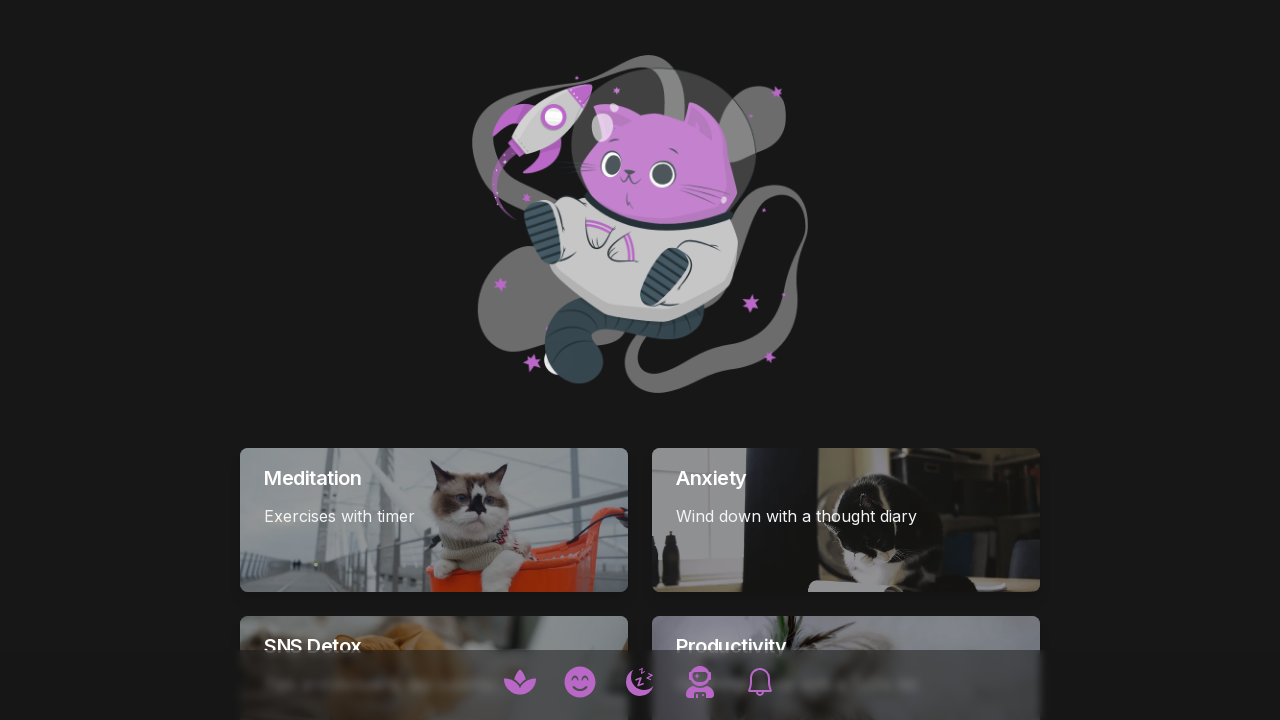

Waited for page to reach domcontentloaded state
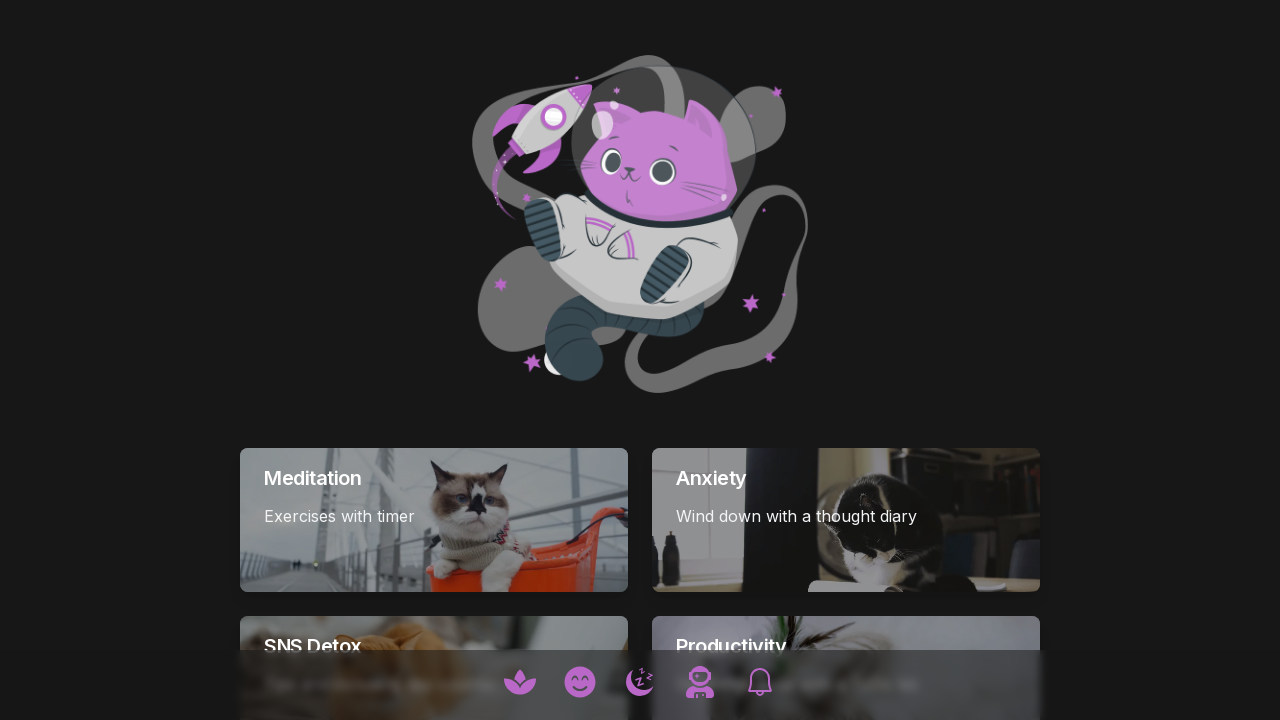

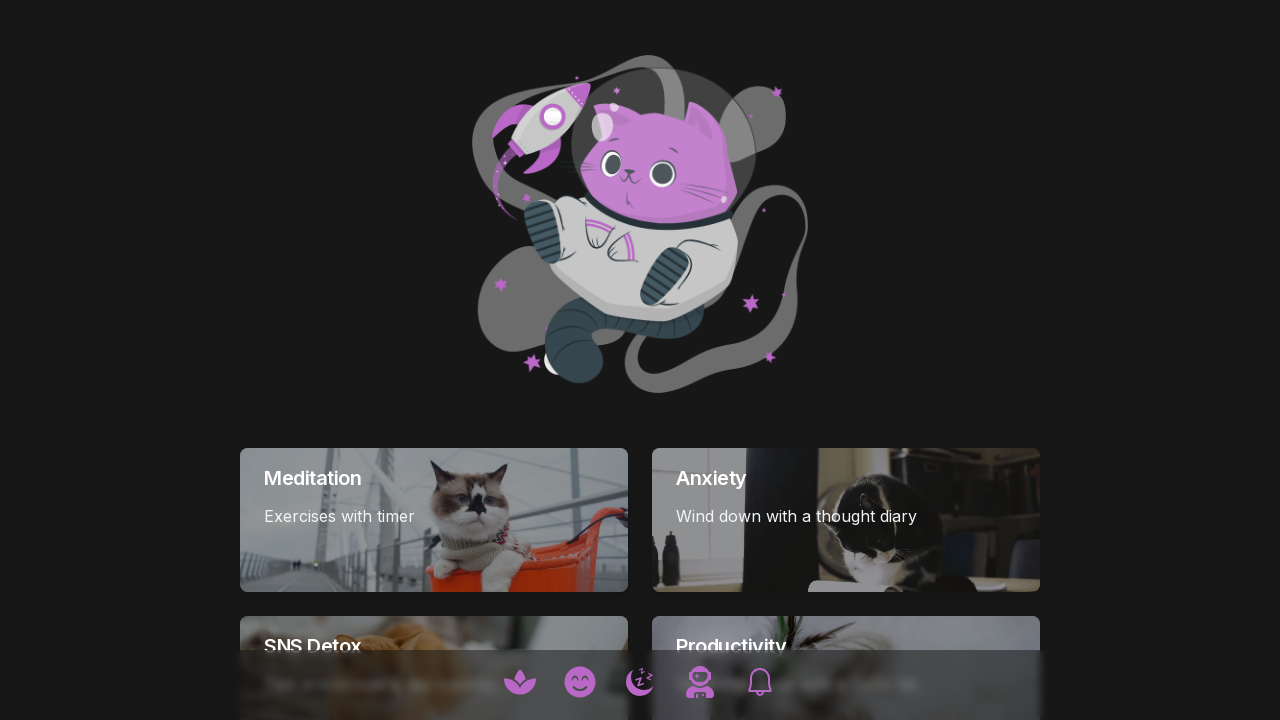